Tests displaying growl-style notification messages on a page by injecting jQuery and jQuery Growl library via JavaScript, then triggering various notification types (default, error, notice, warning).

Starting URL: http://the-internet.herokuapp.com

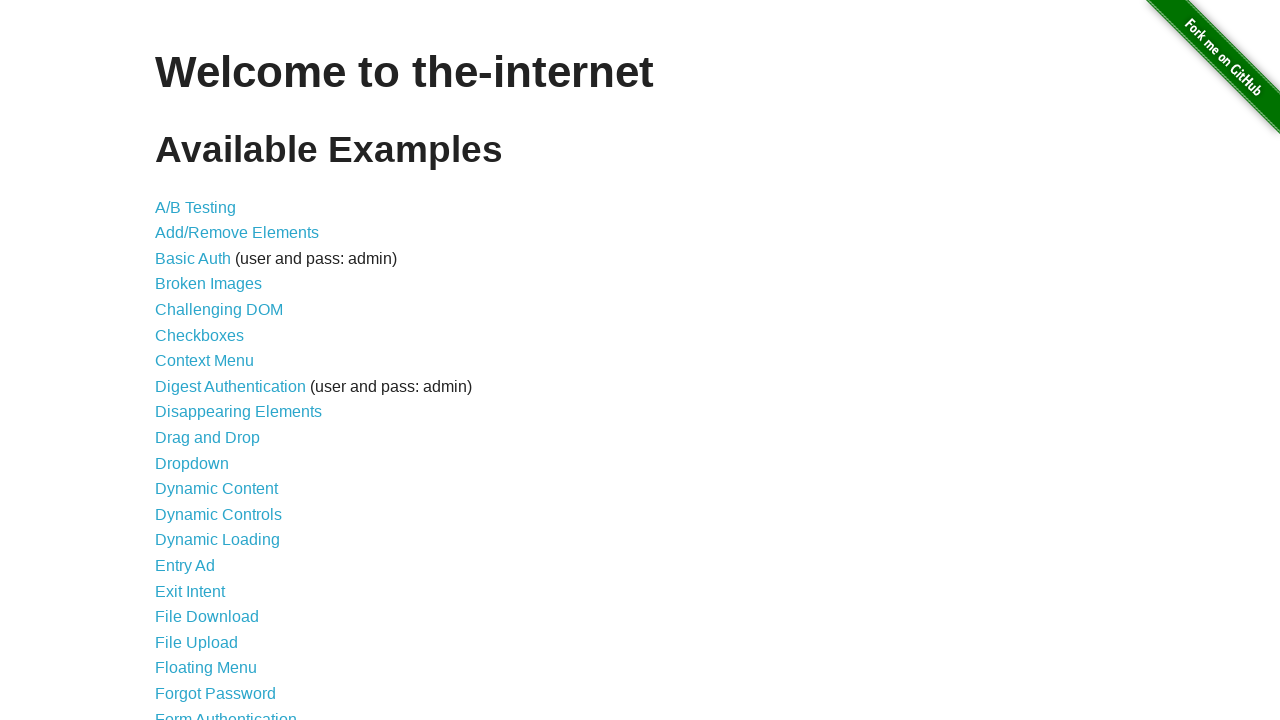

Navigated to the-internet.herokuapp.com
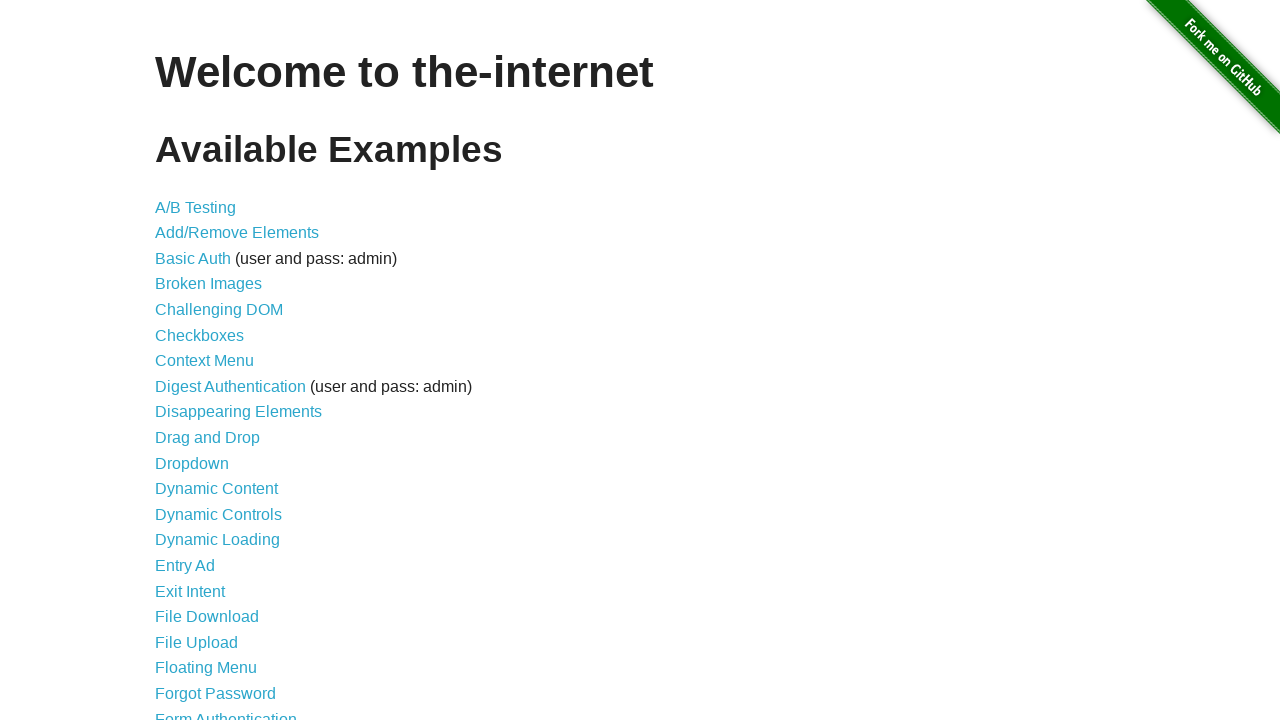

Injected jQuery library into page
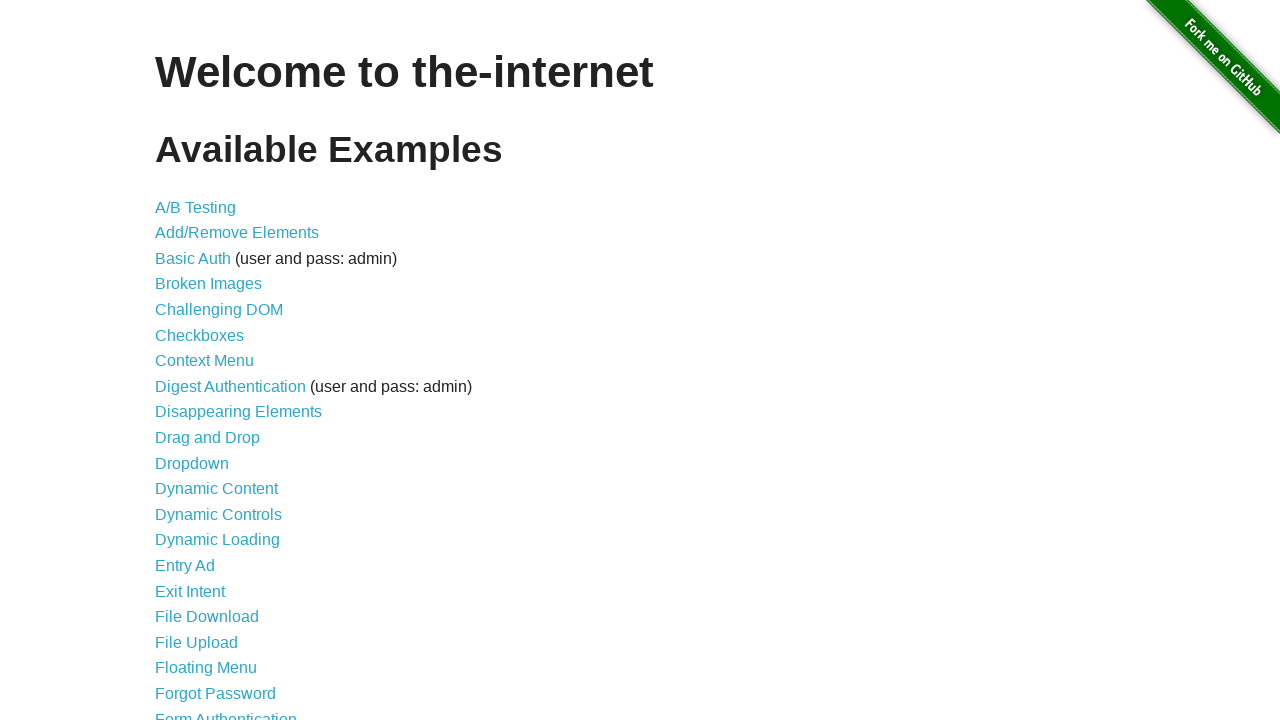

Loaded jquery-growl JavaScript library
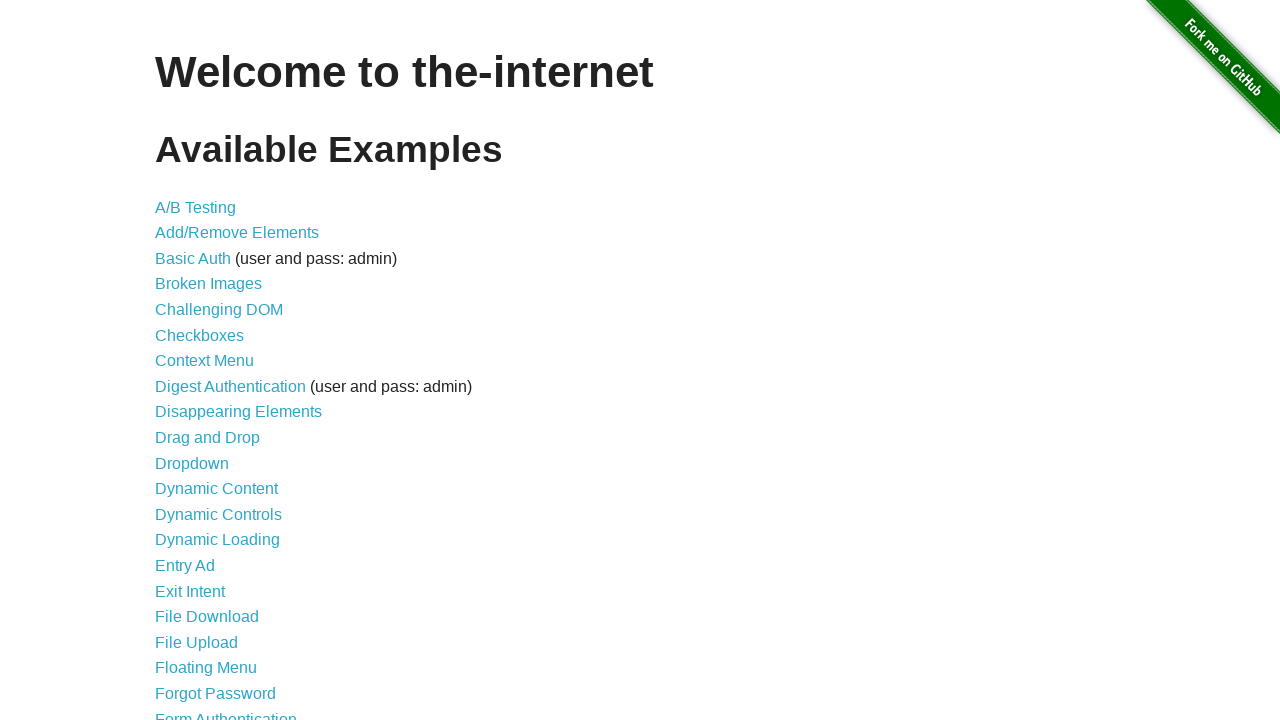

Added jquery-growl CSS styles to page
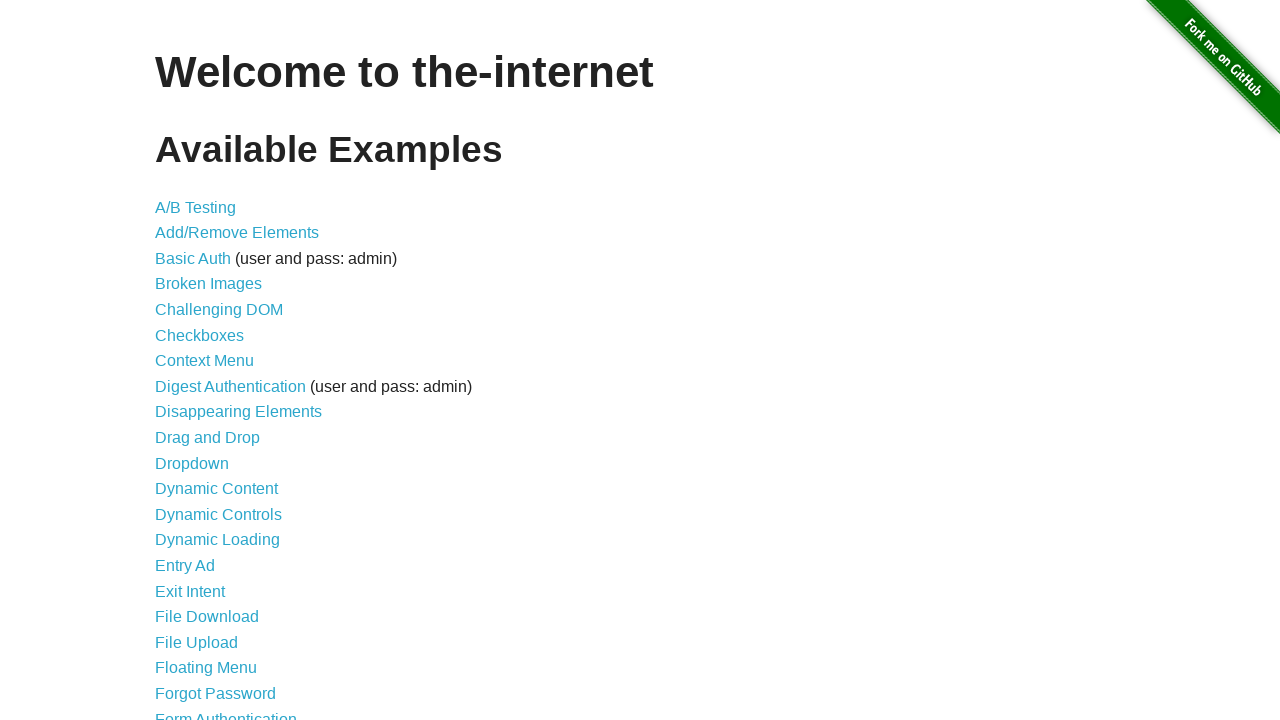

Waited for scripts to load (1000ms)
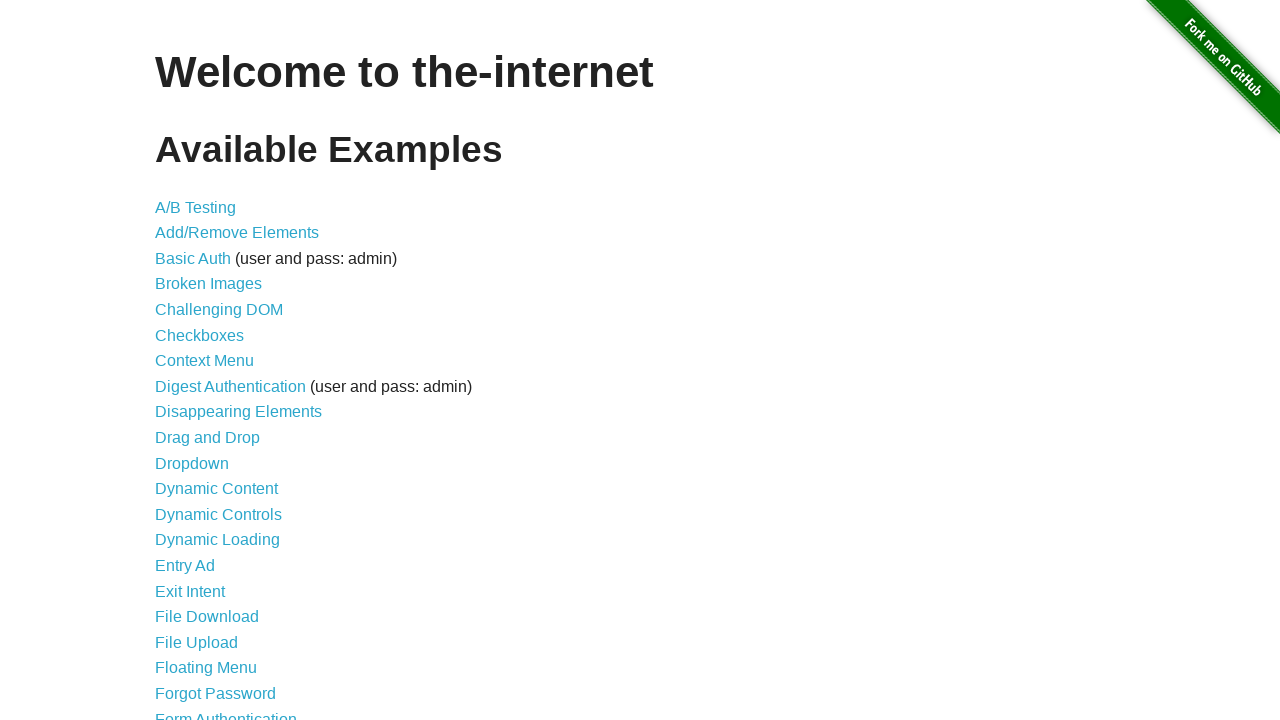

Displayed default growl notification with title 'GET' and message '/'
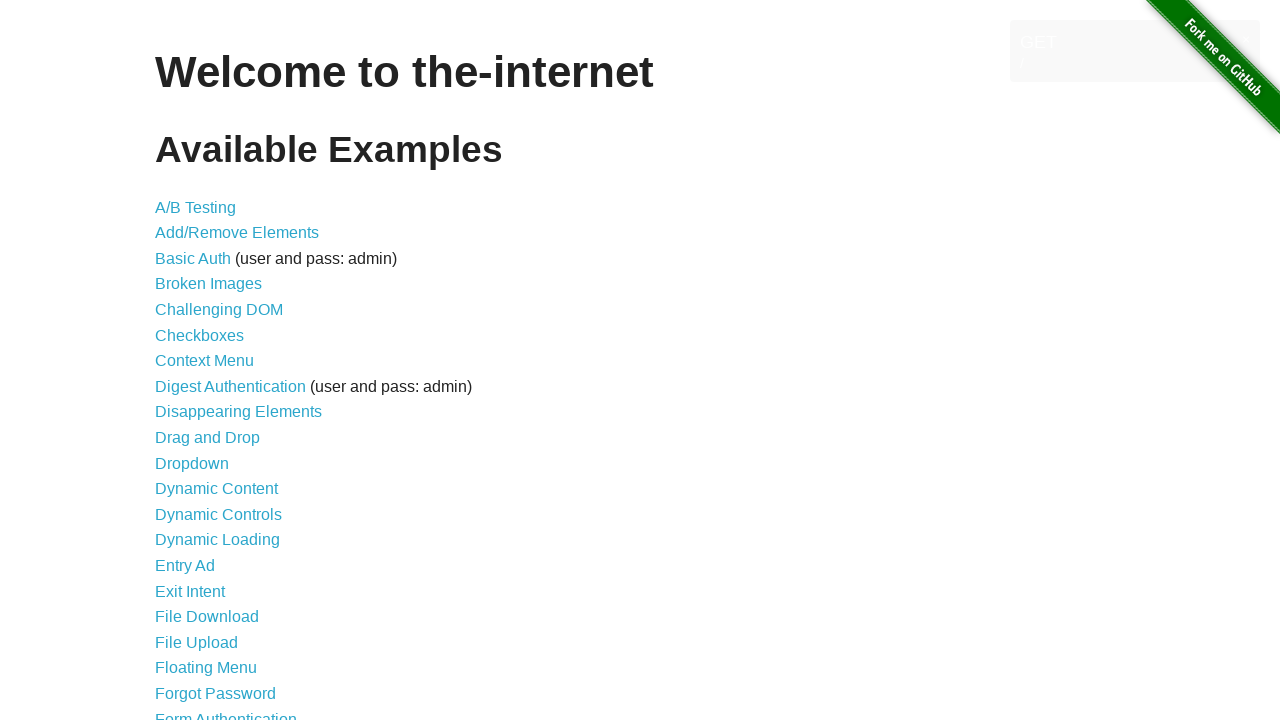

Displayed error growl notification
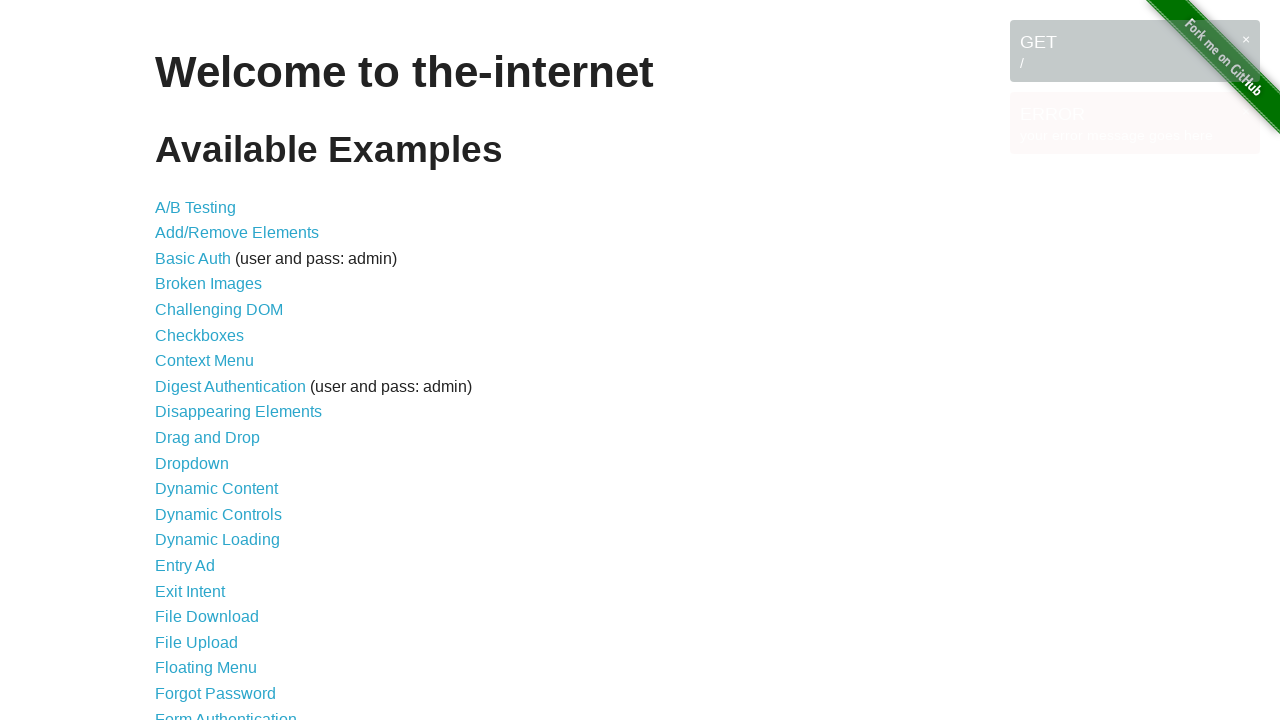

Displayed notice growl notification
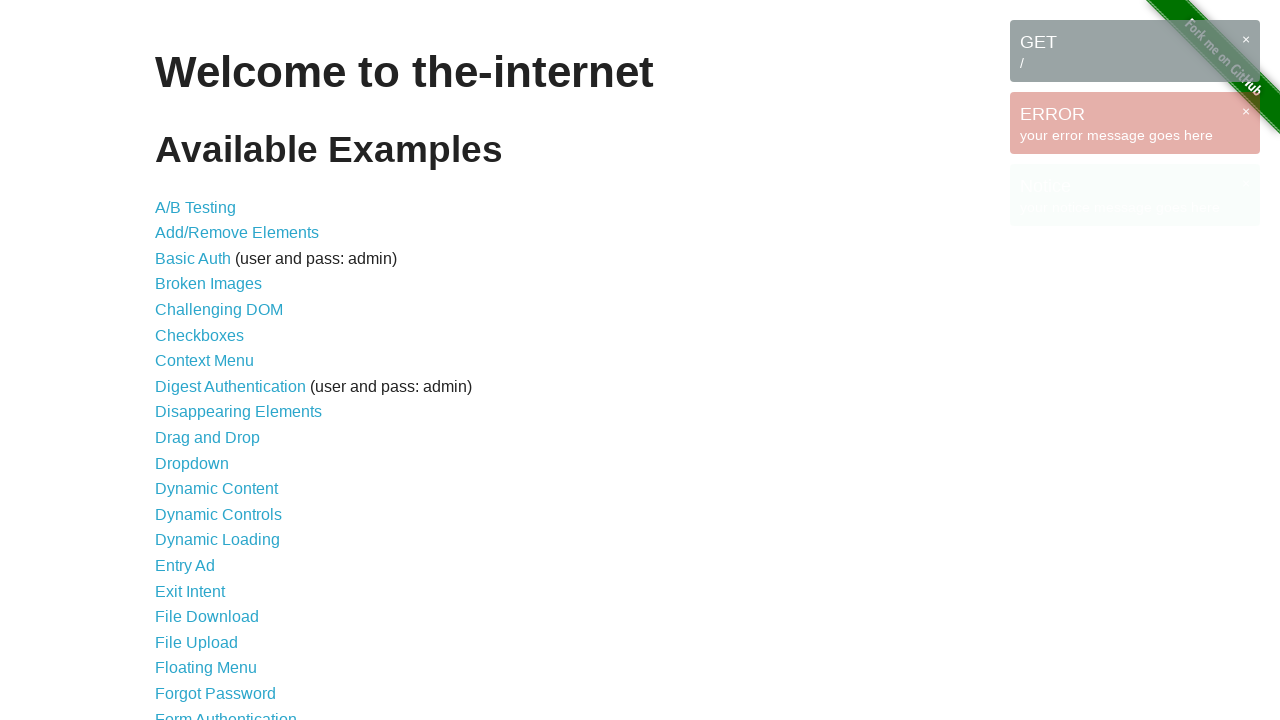

Displayed warning growl notification
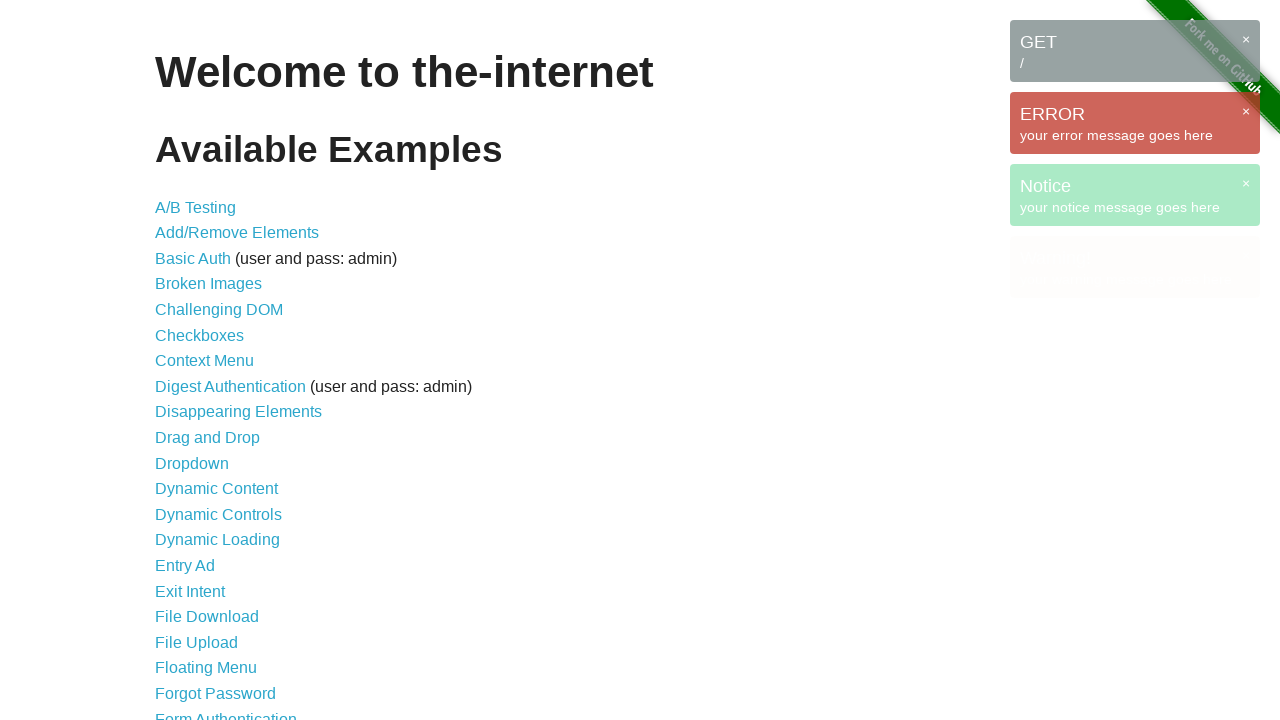

Waited to observe all growl notifications (3000ms)
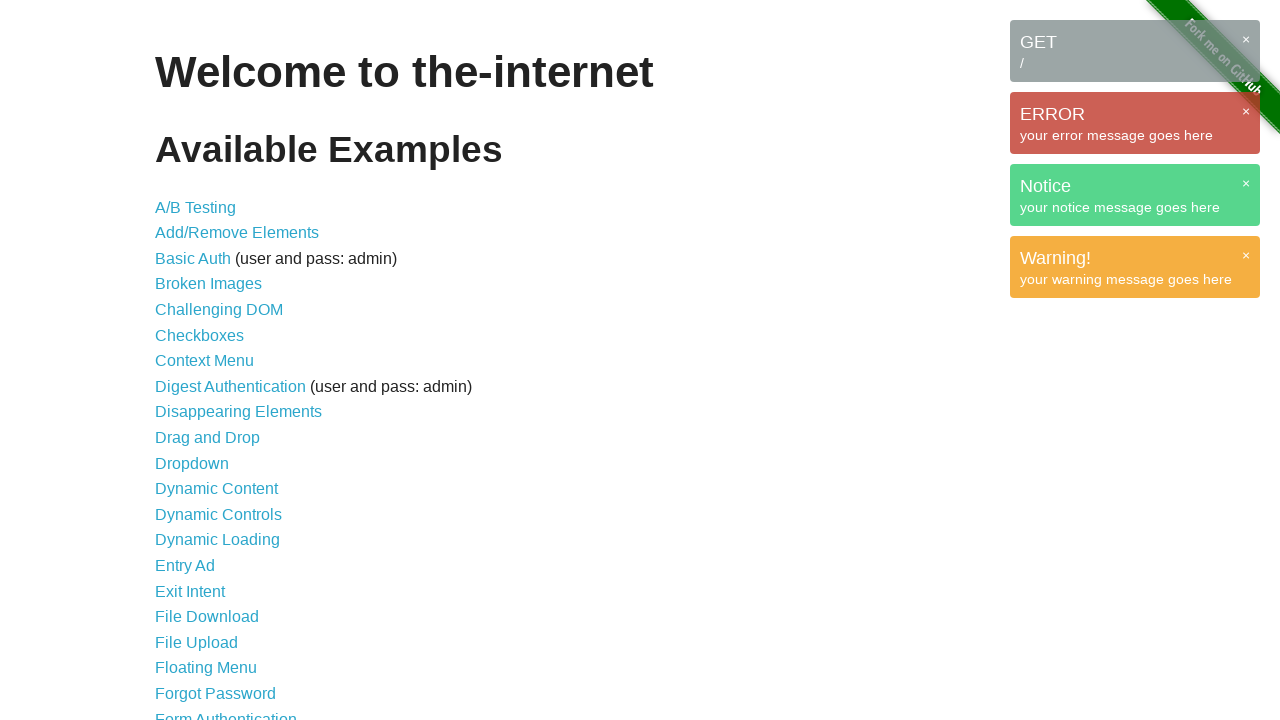

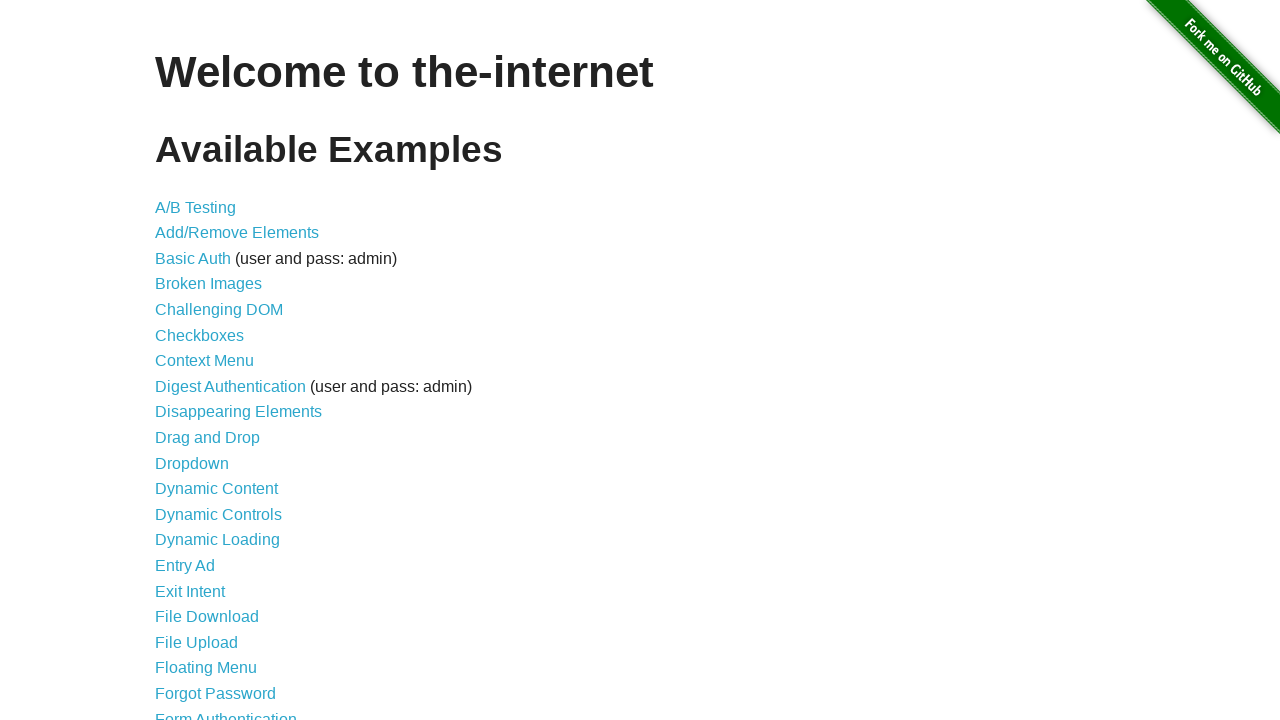